Fills out a registration form with name, email, phone, and address fields, then verifies successful registration message.

Starting URL: http://suninjuly.github.io/registration1.html

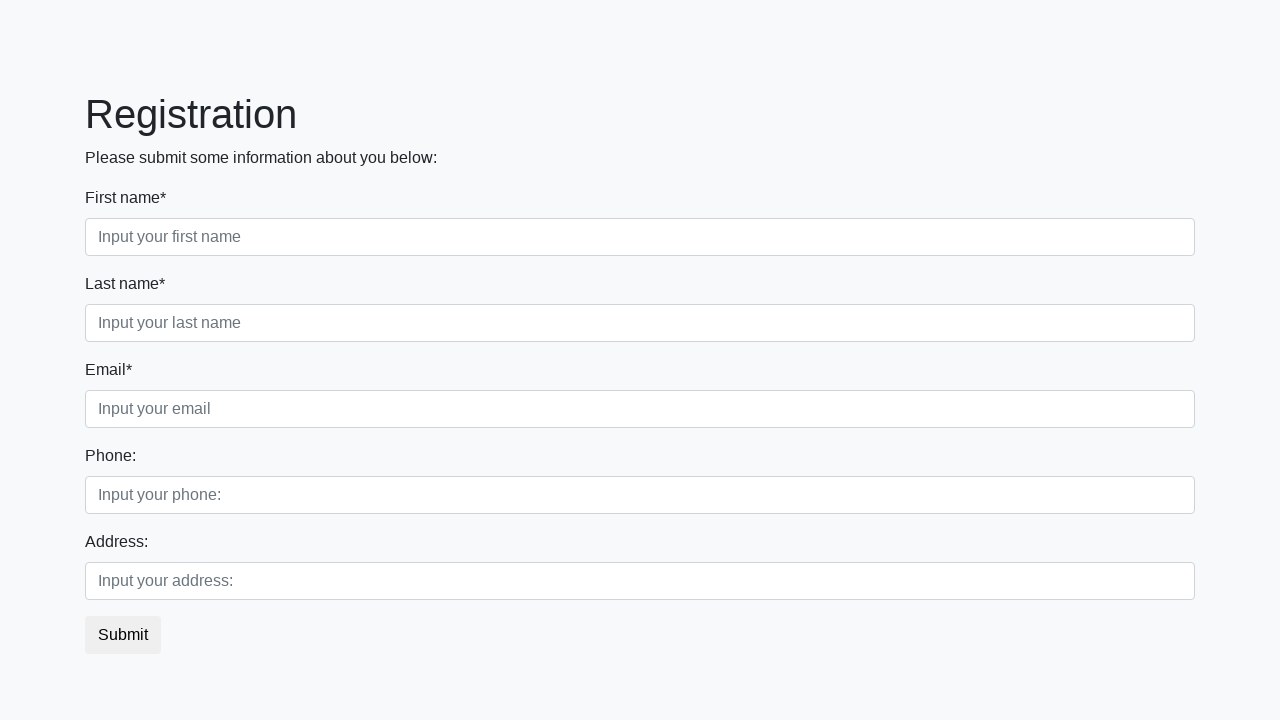

Filled first name field with 'Ivan' on xpath=/html/body/div/form/div[1]/div[1]/input
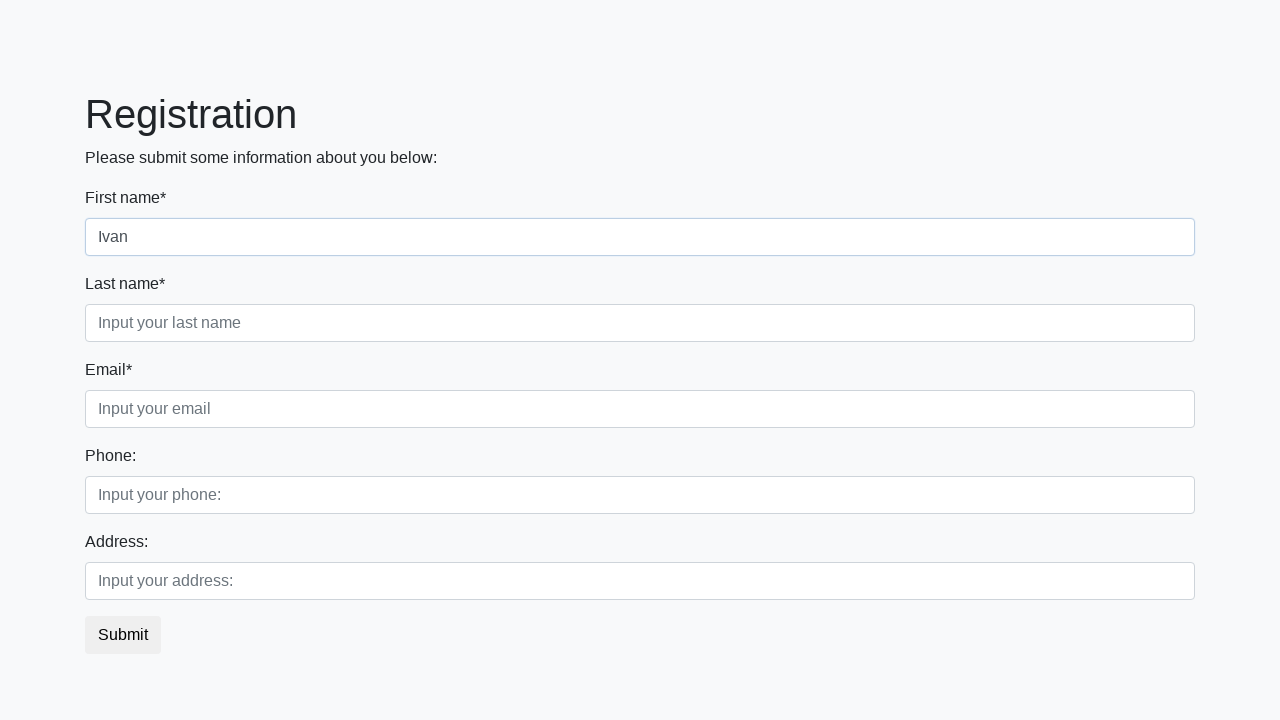

Filled last name field with 'Petrov' on xpath=/html/body/div/form/div[1]/div[2]/input
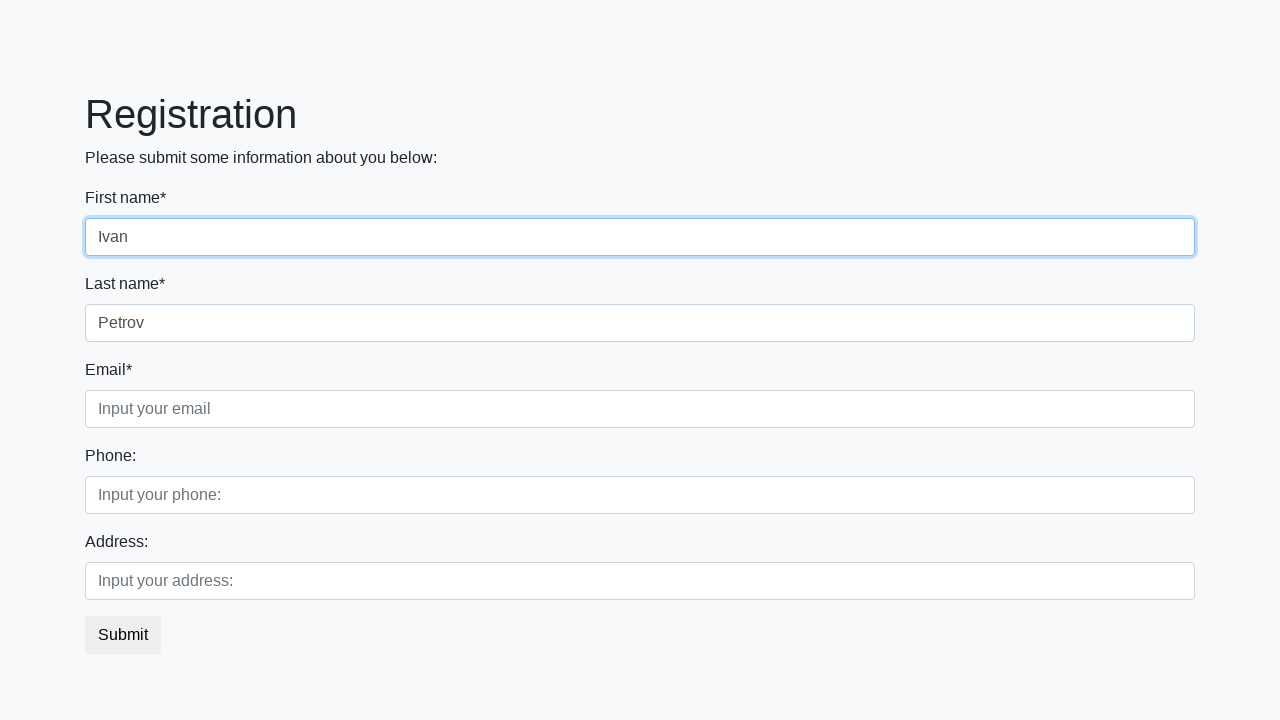

Filled email field with 'testuser@example.com' on xpath=/html/body/div/form/div[1]/div[3]/input
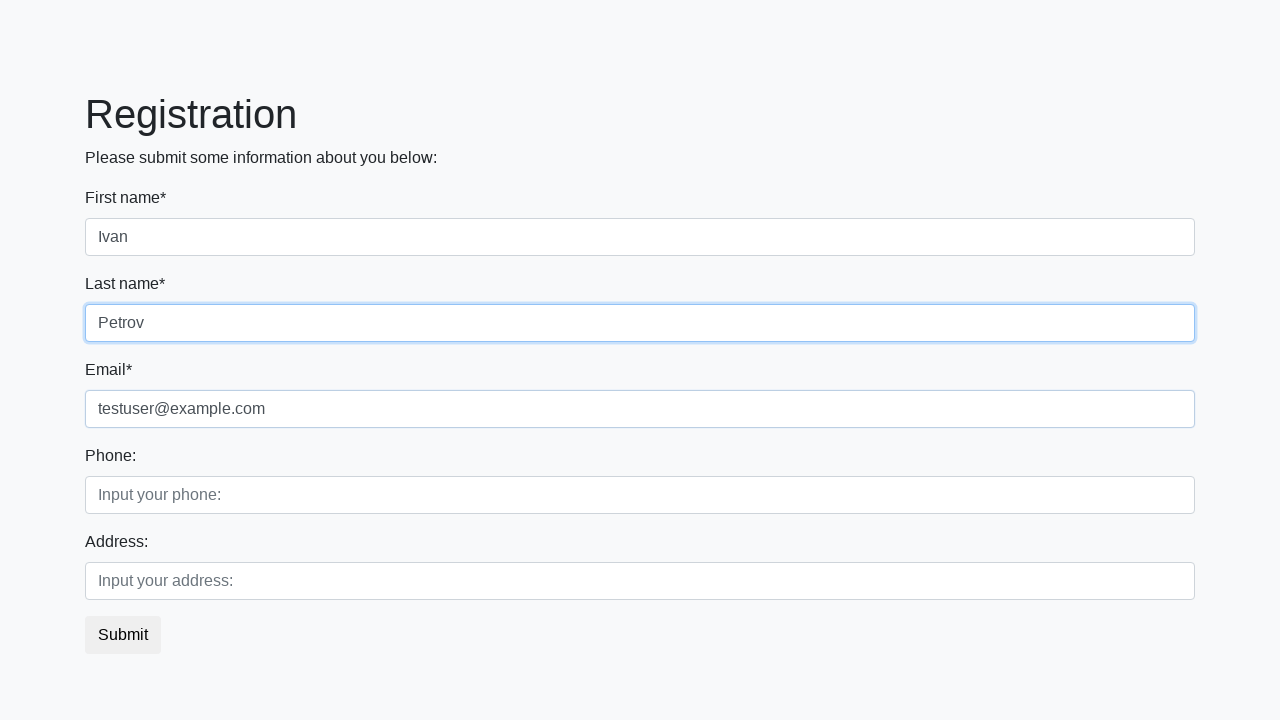

Filled phone field with '+79991234567' on xpath=/html/body/div/form/div[2]/div[1]/input
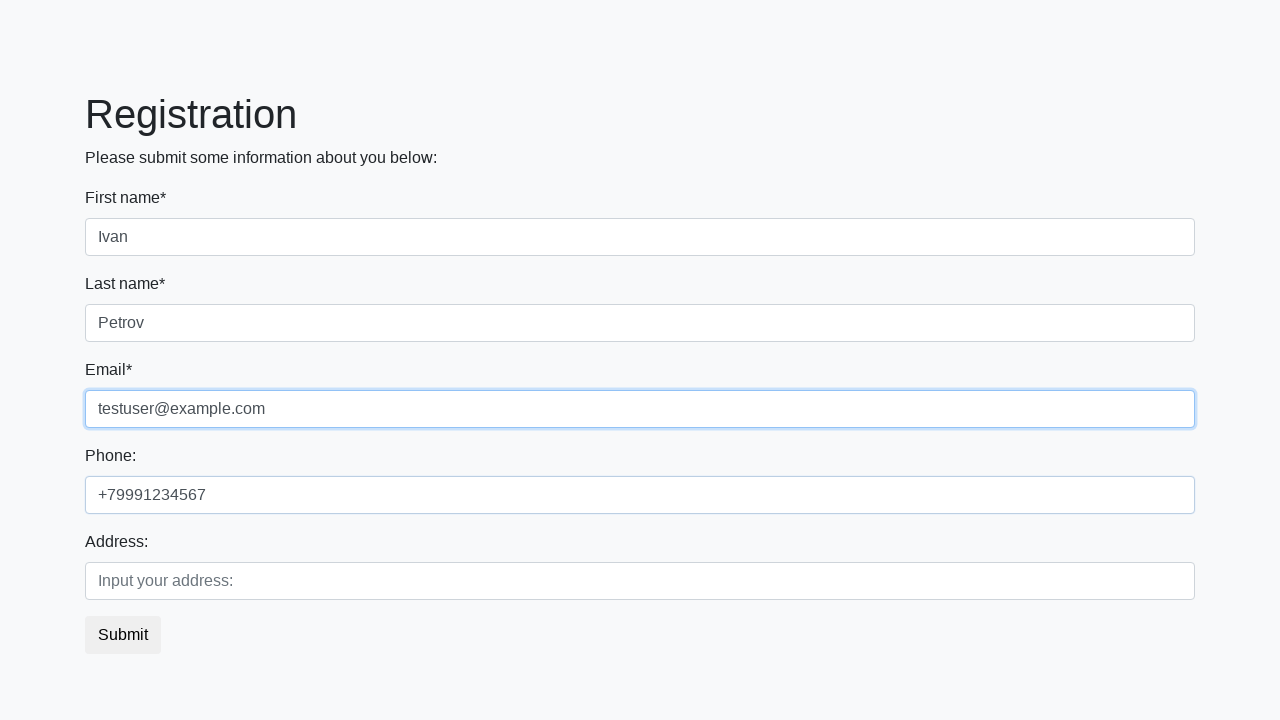

Filled address field with 'Main Street 123' on xpath=/html/body/div/form/div[2]/div[2]/input
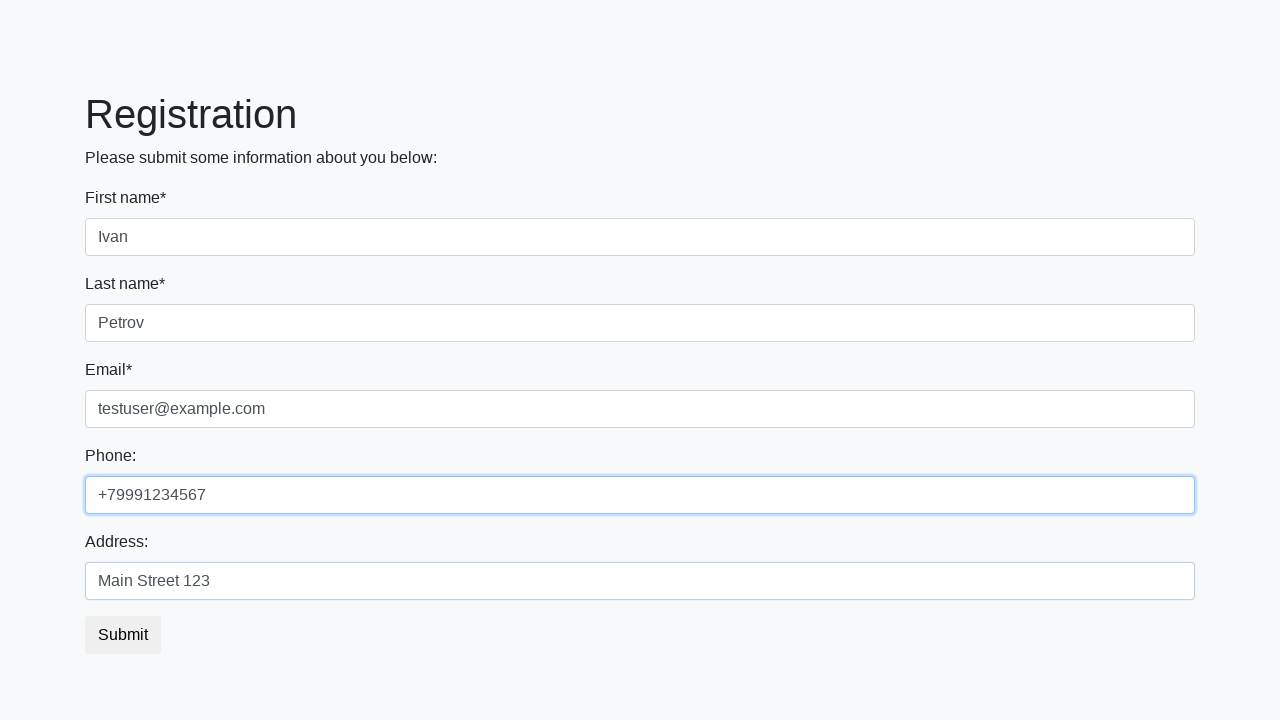

Clicked submit button to register at (123, 635) on xpath=/html/body/div/form/button
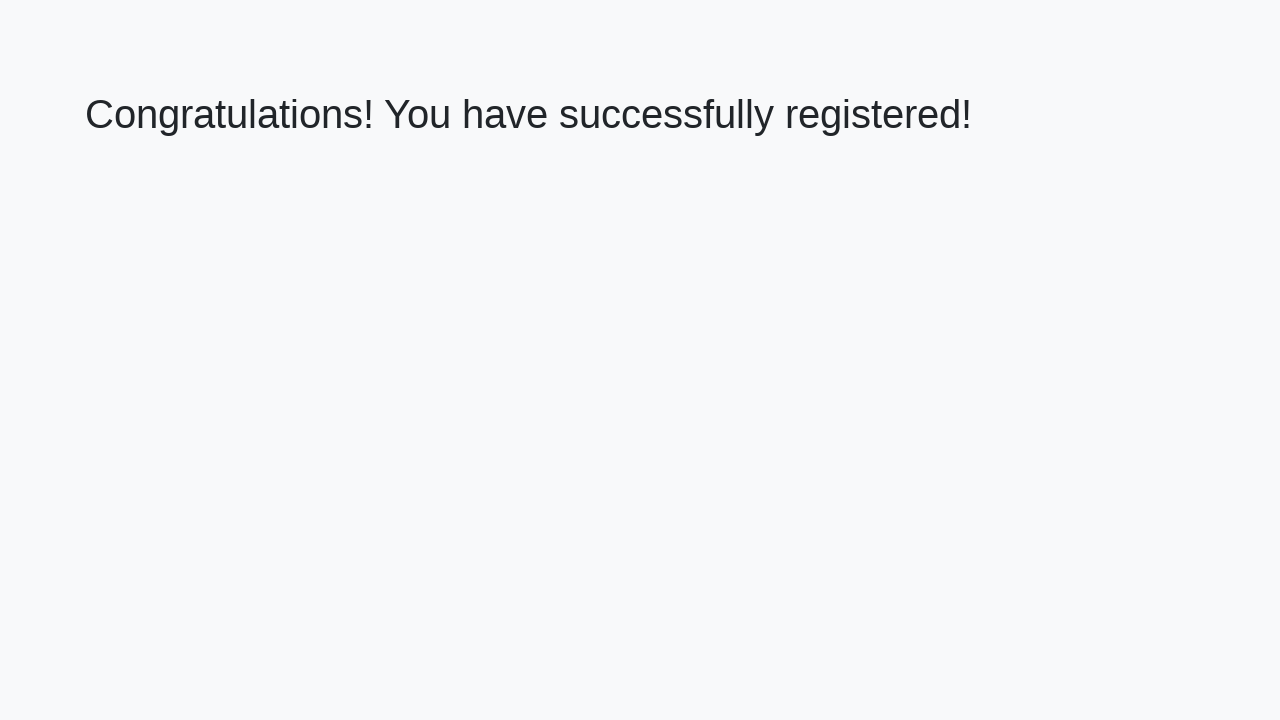

Registration success message displayed
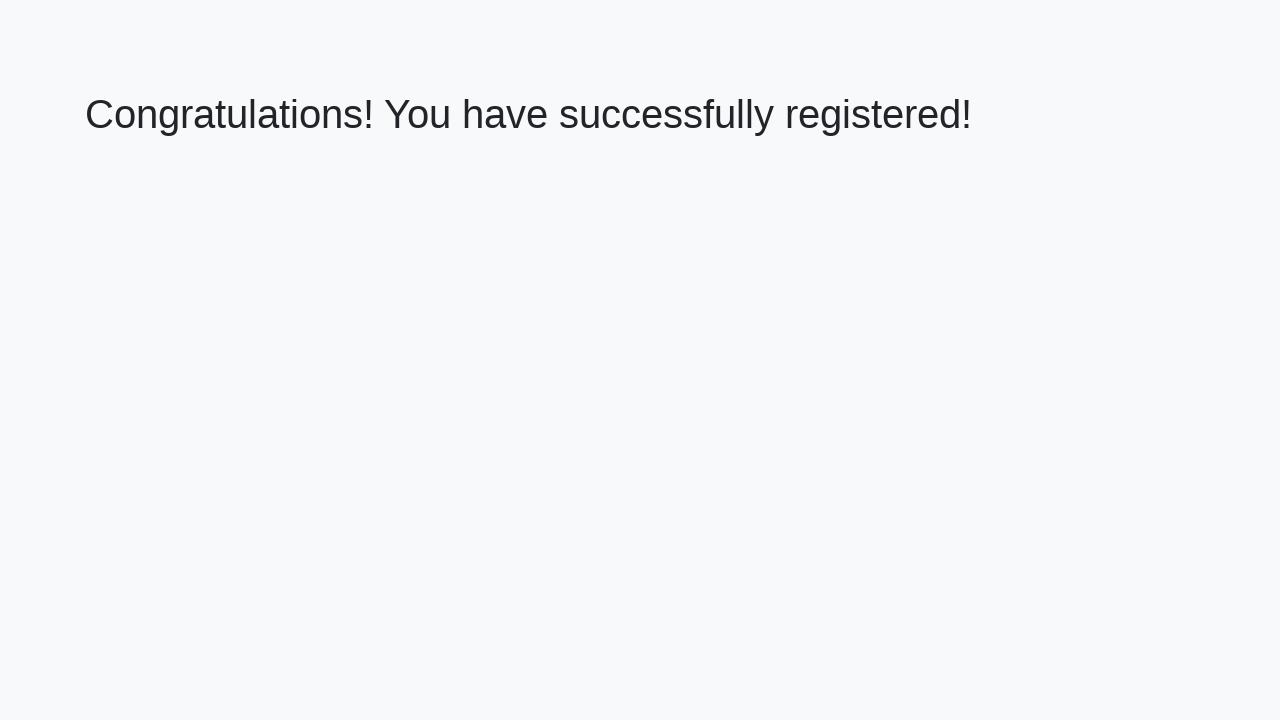

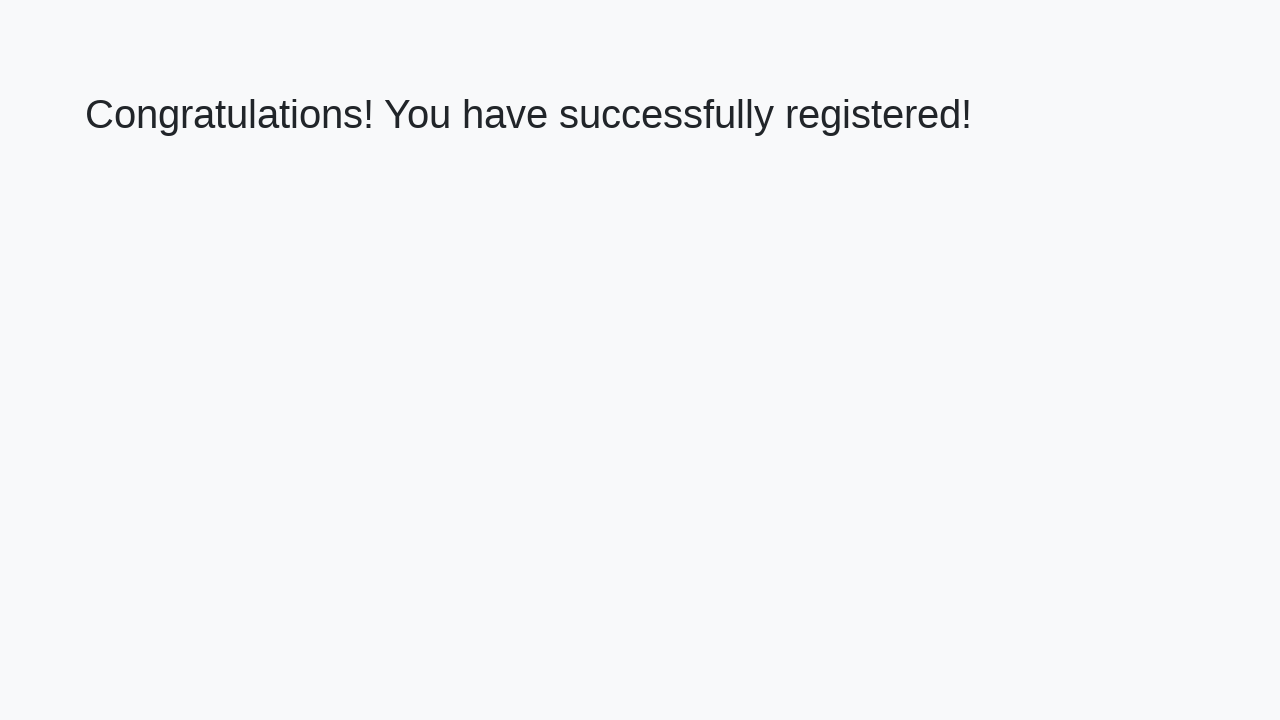